Tests multiple modal popup functionality by opening a modal, closing it to reveal a secondary modal, verifying the secondary modal text, and then closing all modals in sequence.

Starting URL: https://demoapps.qspiders.com/ui/modal/multiModal?sublist=1

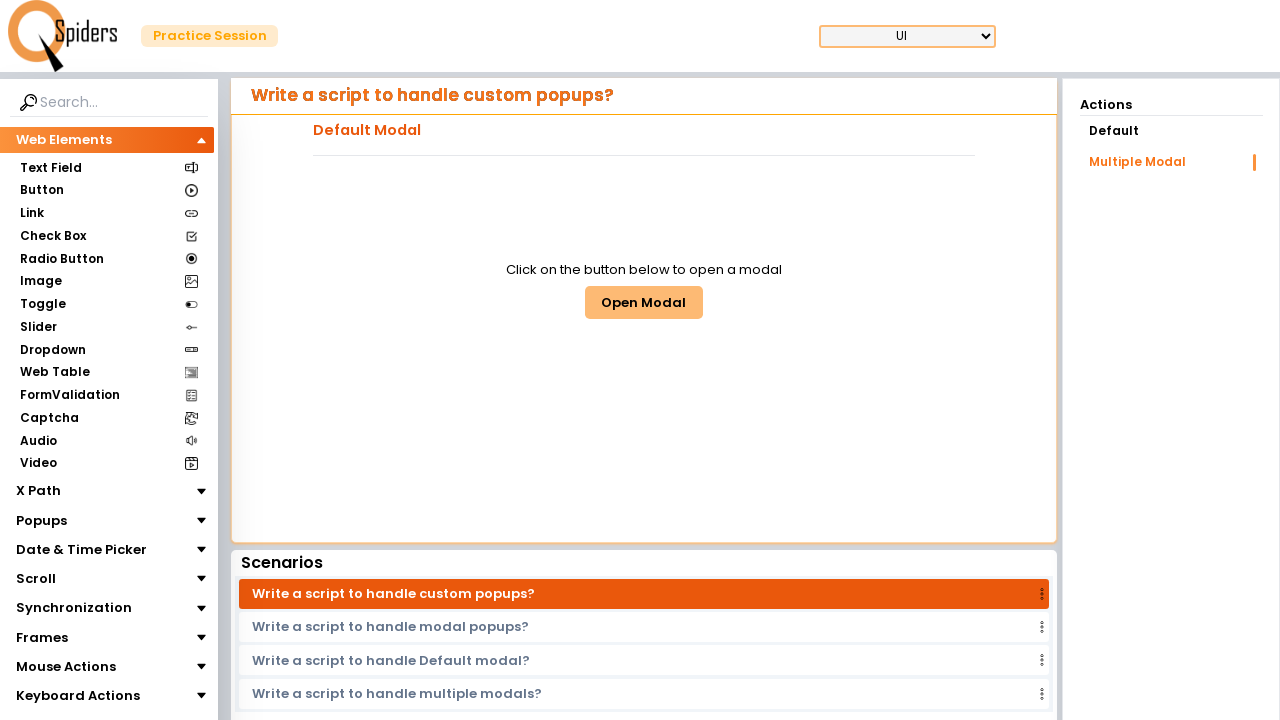

Clicked button to open multi-modal at (644, 302) on #multiModalButton
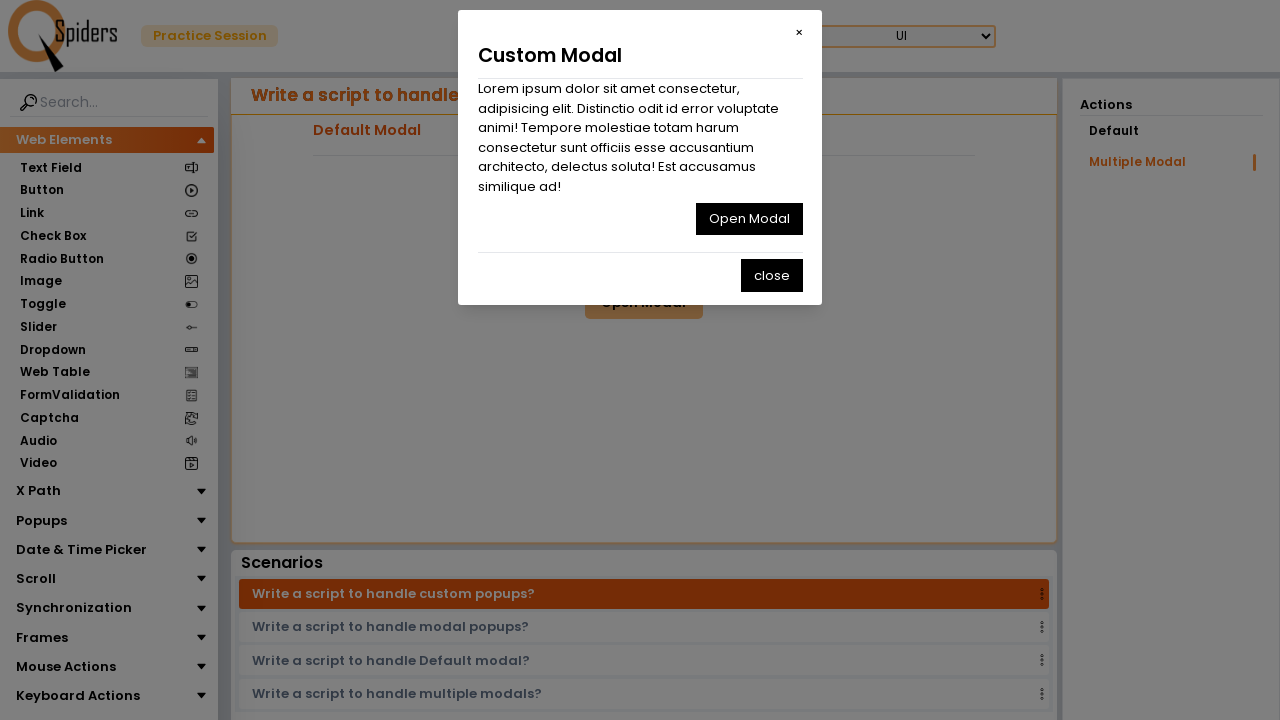

First modal appeared and close button is visible
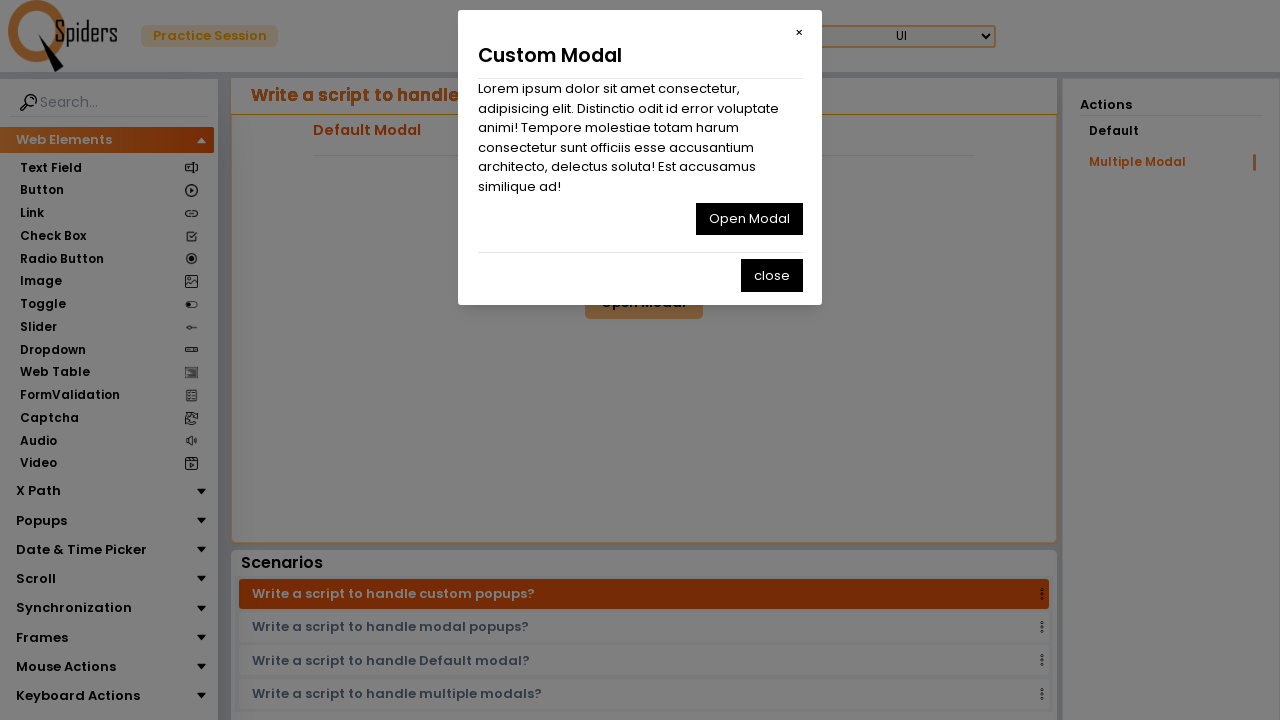

Closed first modal to reveal secondary modal at (749, 219) on #multiClosemodal
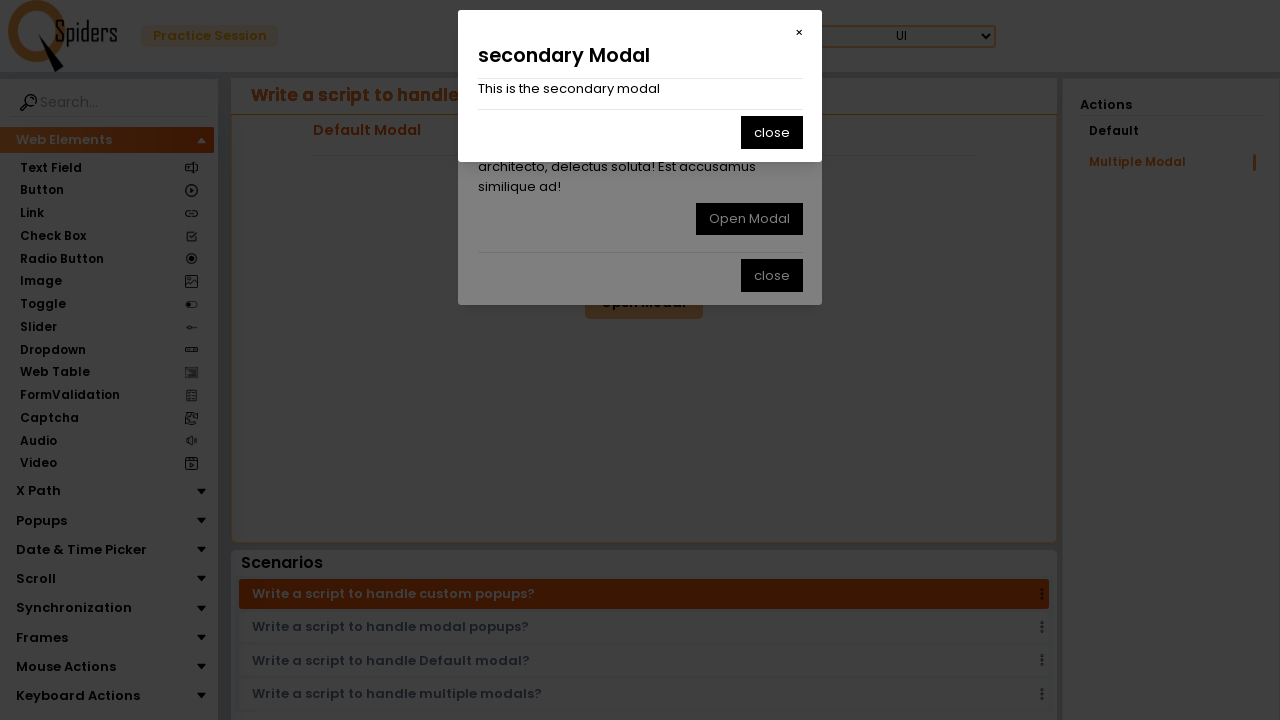

Secondary modal text verified as visible
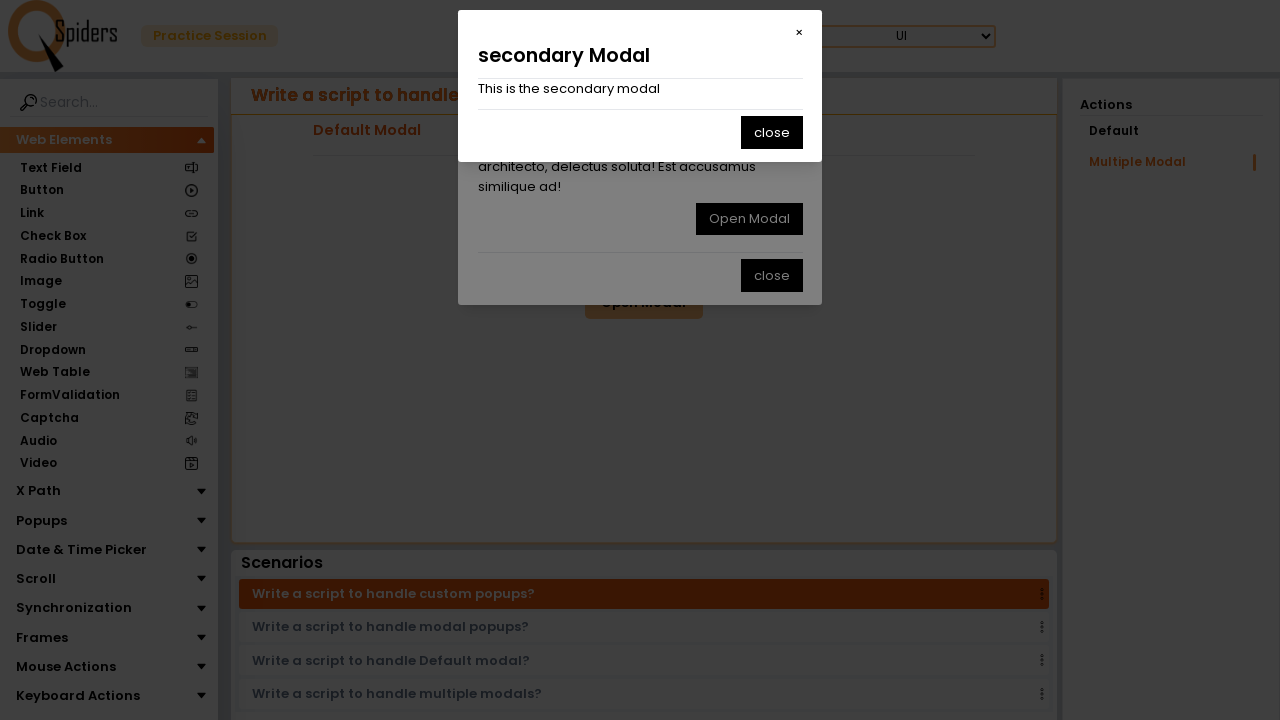

Clicked close button on secondary modal at (772, 132) on button:text('close')
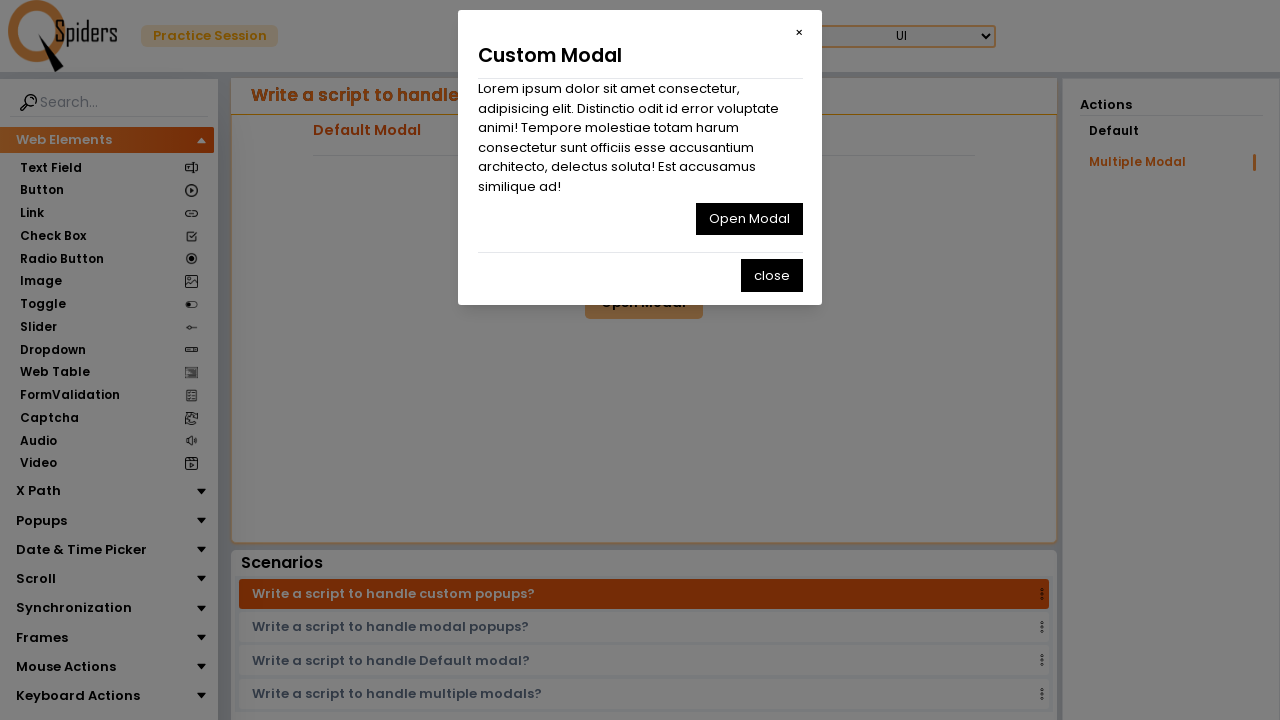

Final close button is visible
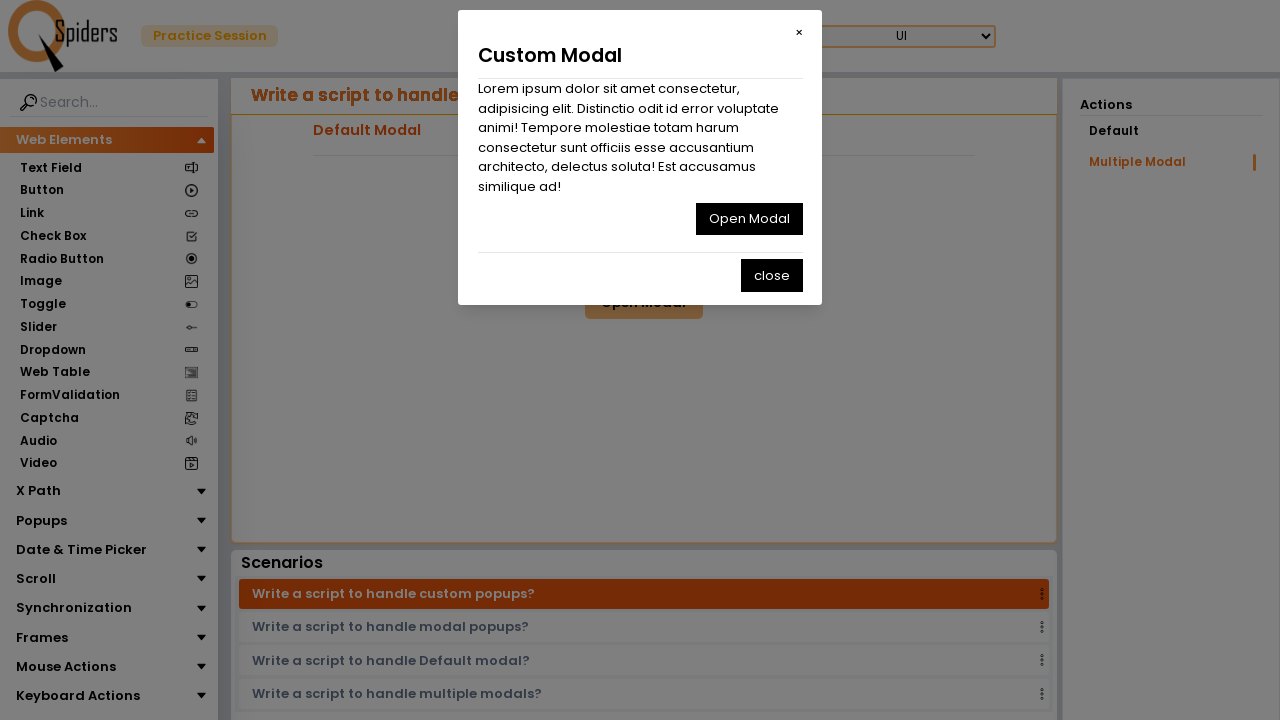

Clicked final close button to close all modals at (772, 275) on #multiclose2
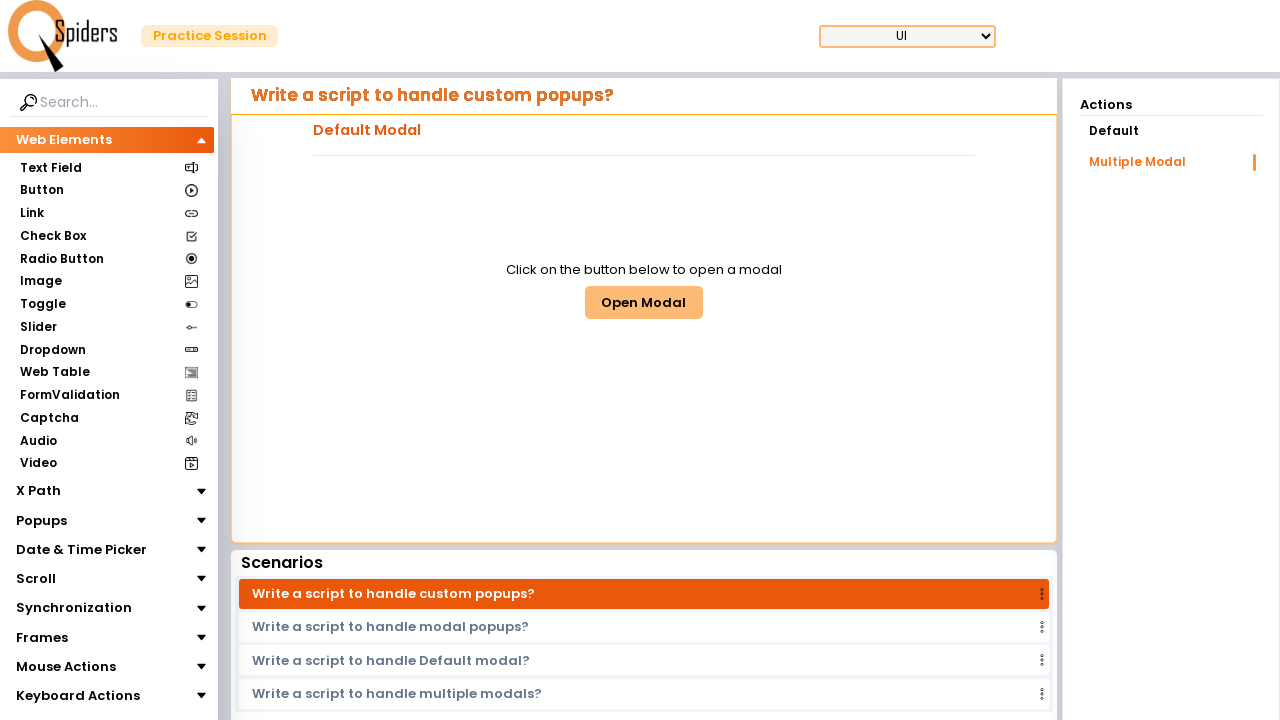

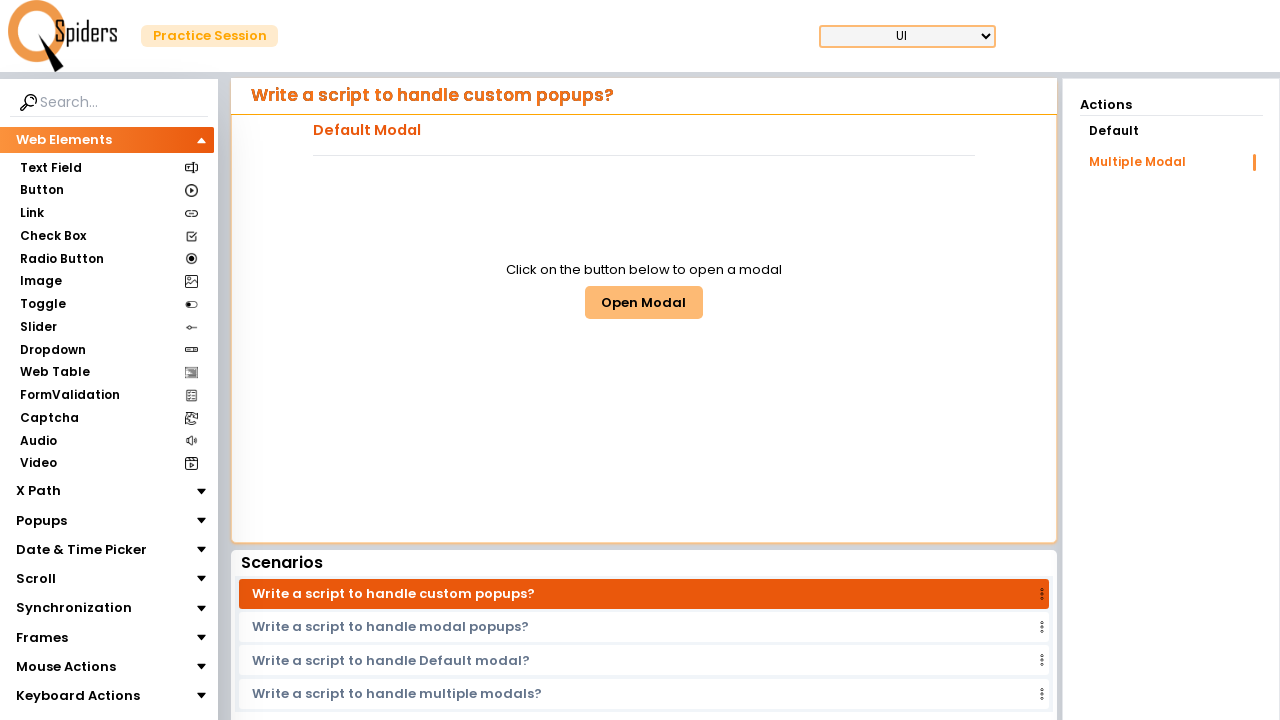